Tests editing a todo item by double-clicking, changing the text, and pressing Enter

Starting URL: https://demo.playwright.dev/todomvc

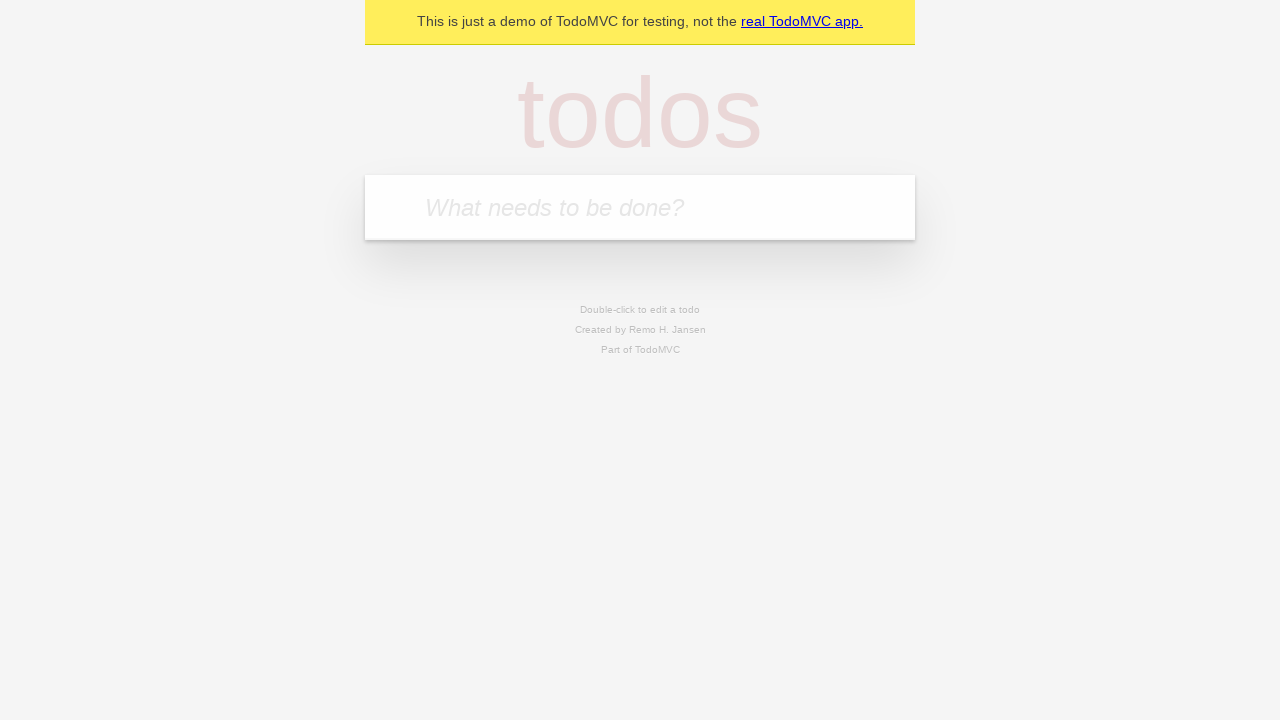

Filled todo input with 'buy some cheese' on internal:attr=[placeholder="What needs to be done?"i]
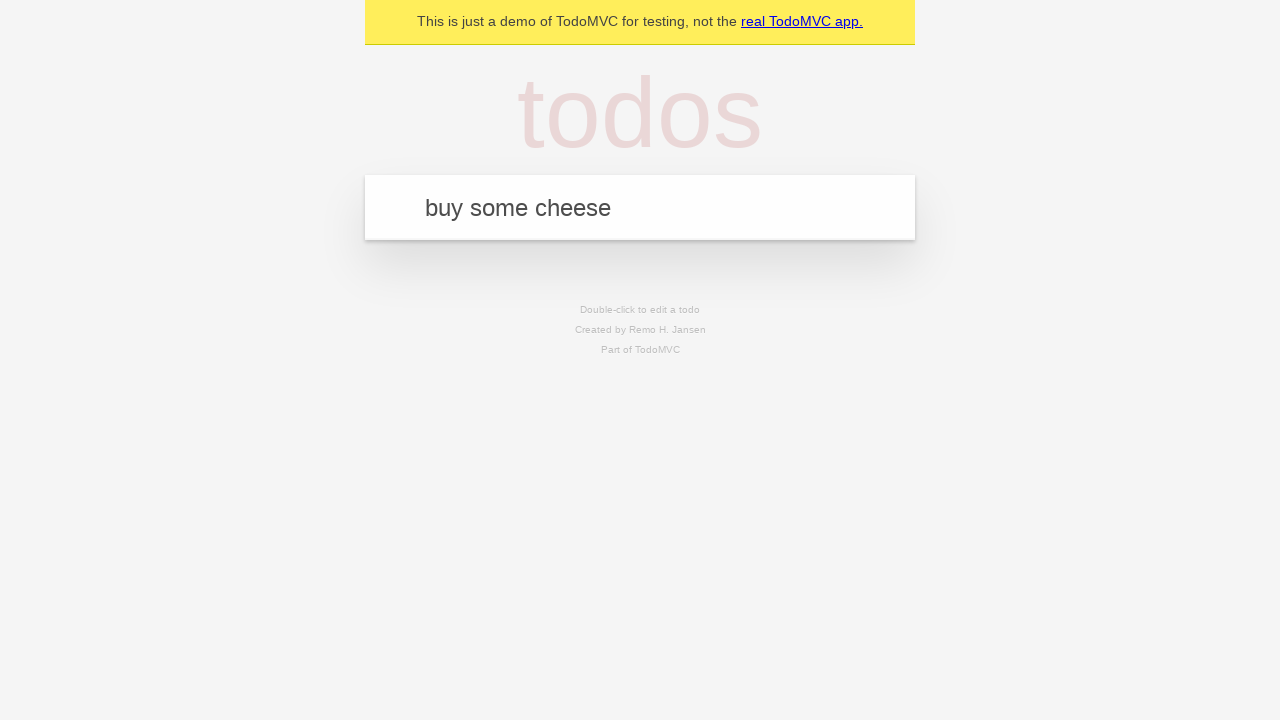

Pressed Enter to create first todo item on internal:attr=[placeholder="What needs to be done?"i]
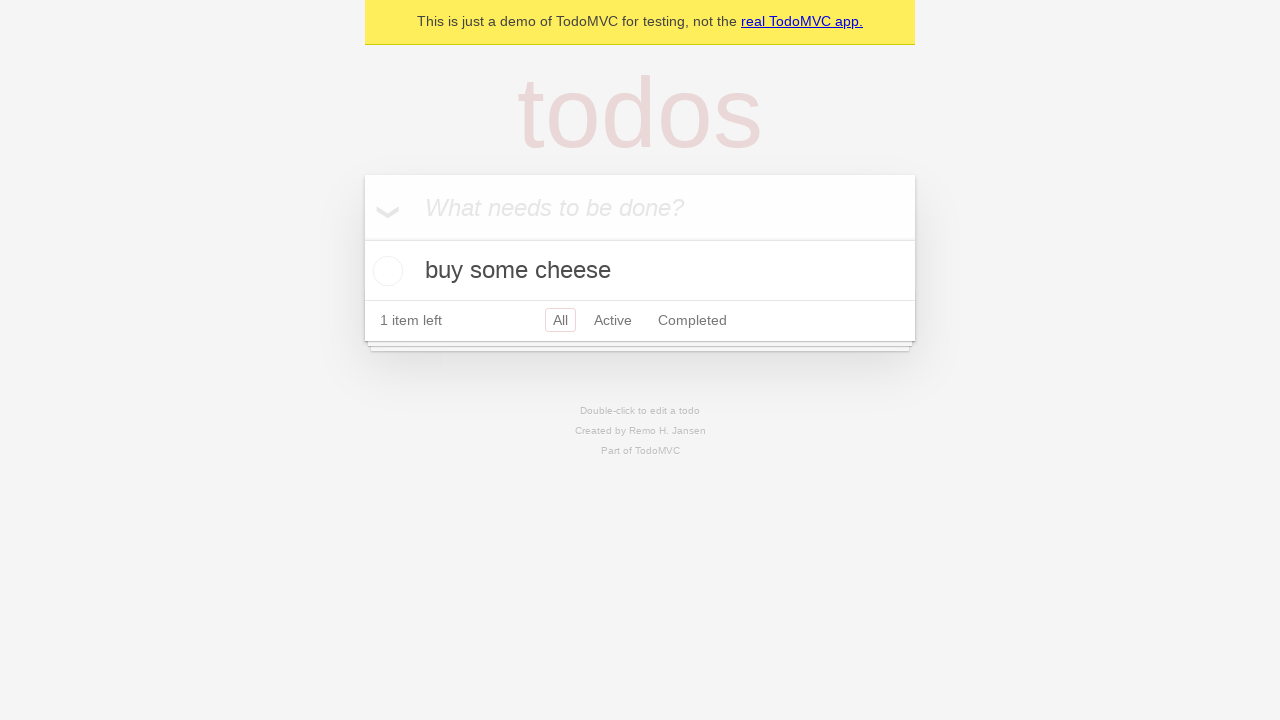

Filled todo input with 'feed the cat' on internal:attr=[placeholder="What needs to be done?"i]
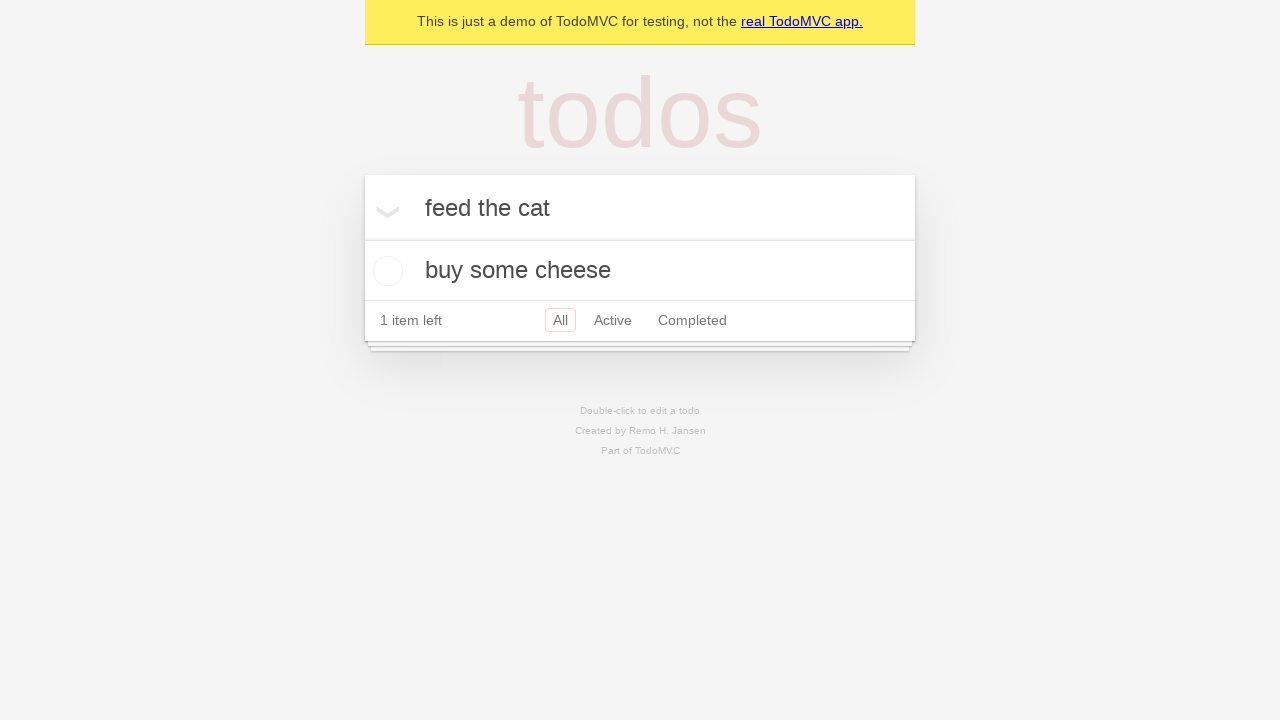

Pressed Enter to create second todo item on internal:attr=[placeholder="What needs to be done?"i]
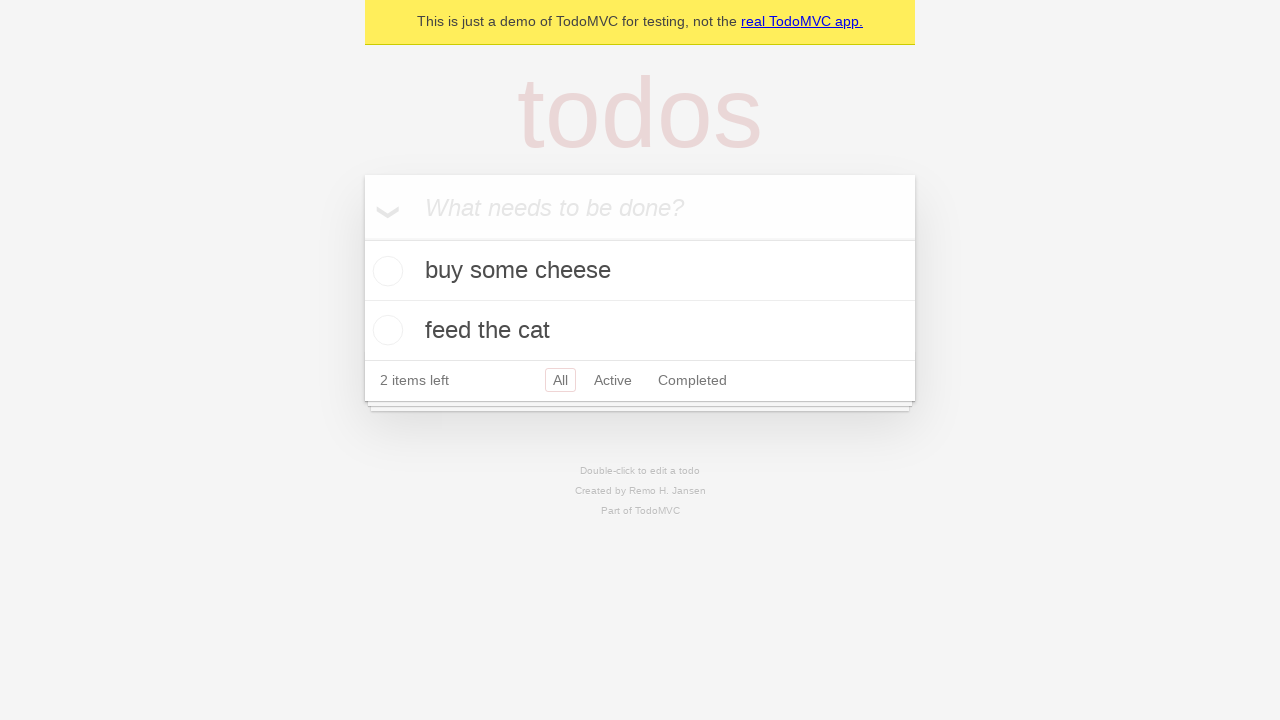

Filled todo input with 'book a doctors appointment' on internal:attr=[placeholder="What needs to be done?"i]
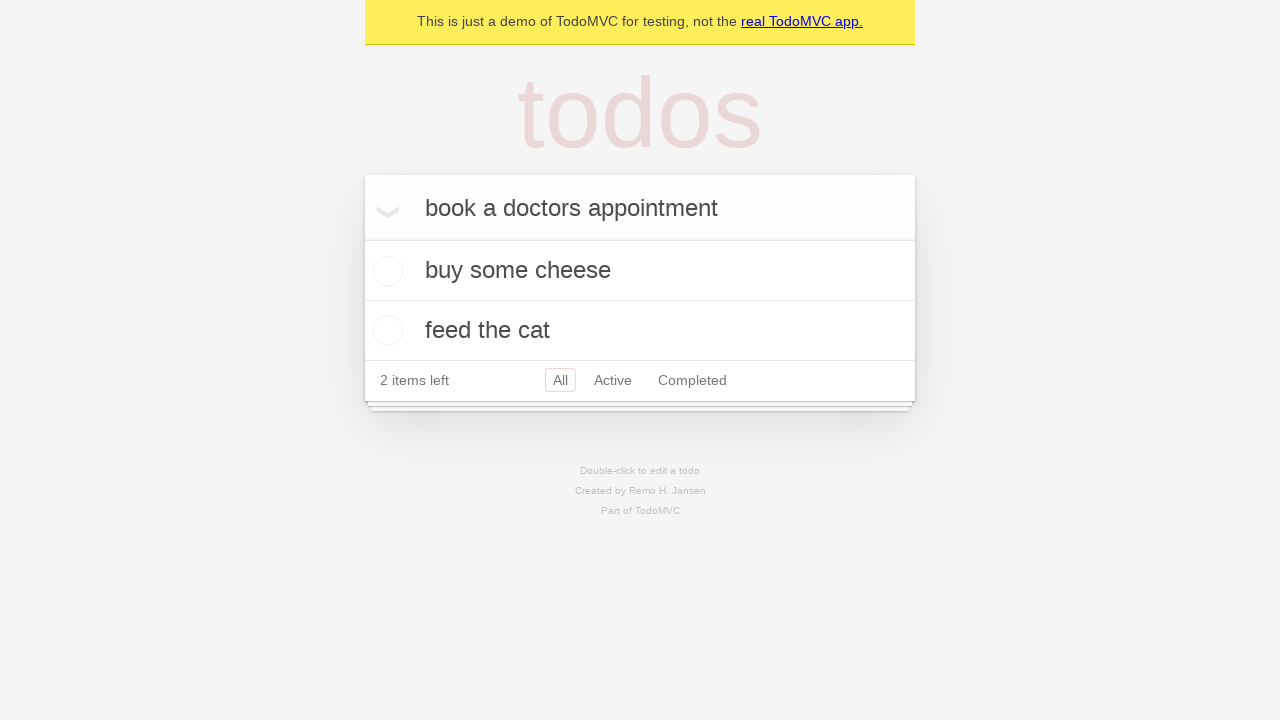

Pressed Enter to create third todo item on internal:attr=[placeholder="What needs to be done?"i]
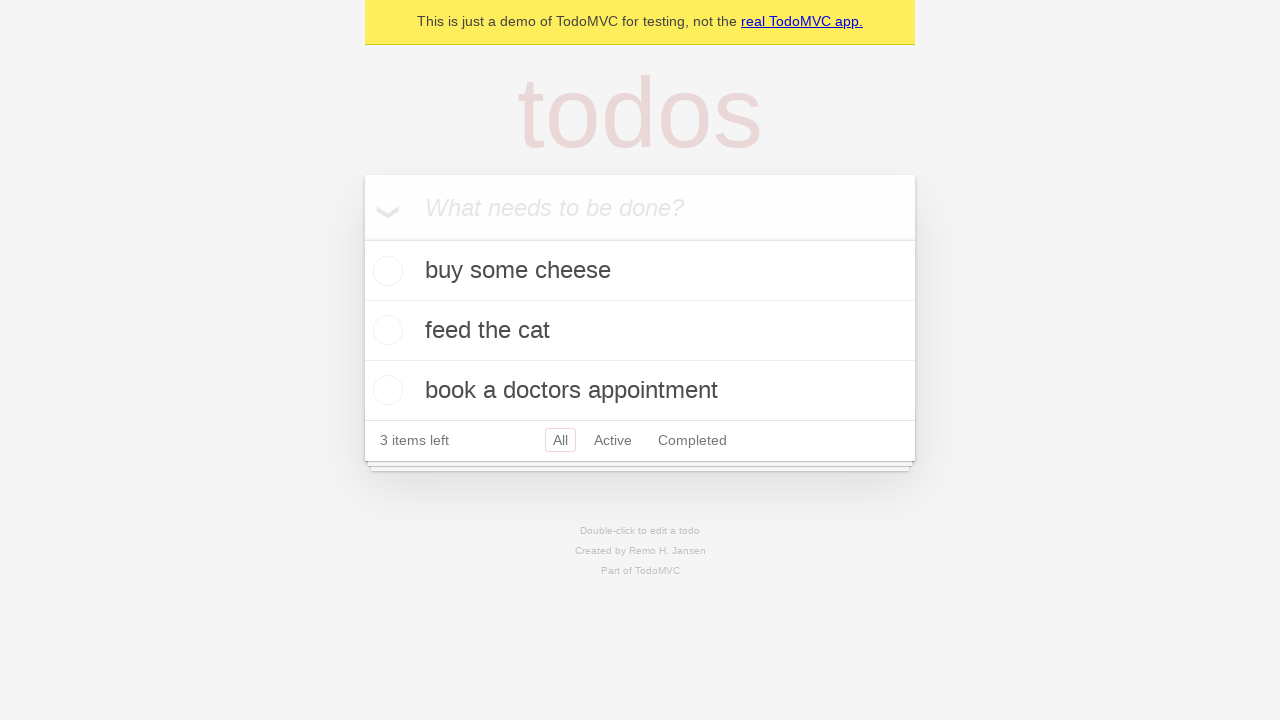

Double-clicked second todo item to enter edit mode at (640, 331) on [data-testid='todo-item'] >> nth=1
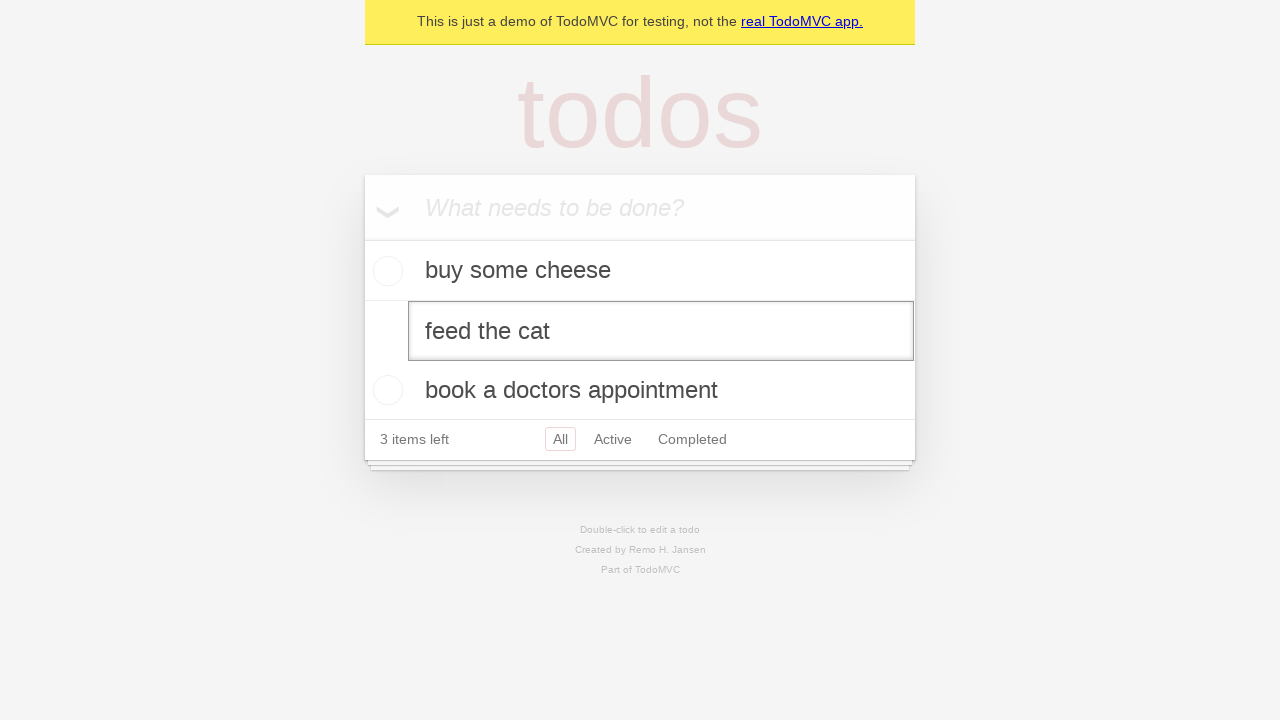

Filled edit textbox with 'buy some sausages' on [data-testid='todo-item'] >> nth=1 >> internal:role=textbox[name="Edit"i]
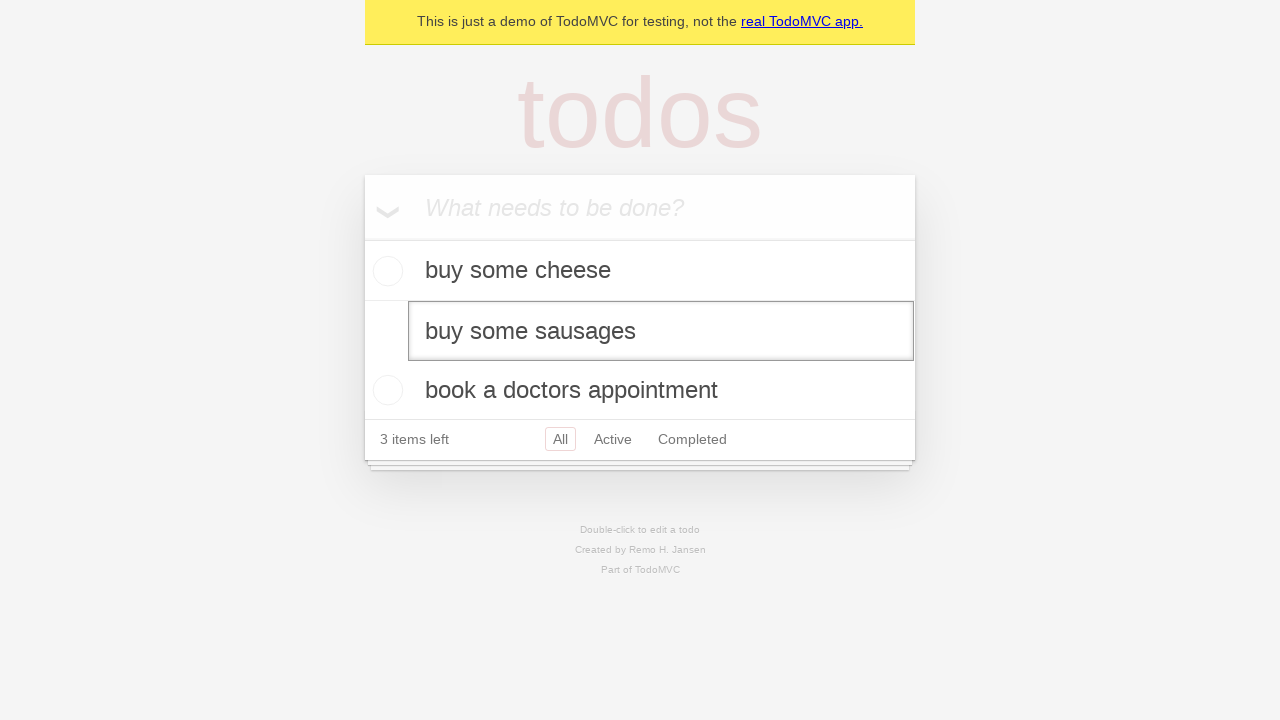

Pressed Enter to save edited todo item on [data-testid='todo-item'] >> nth=1 >> internal:role=textbox[name="Edit"i]
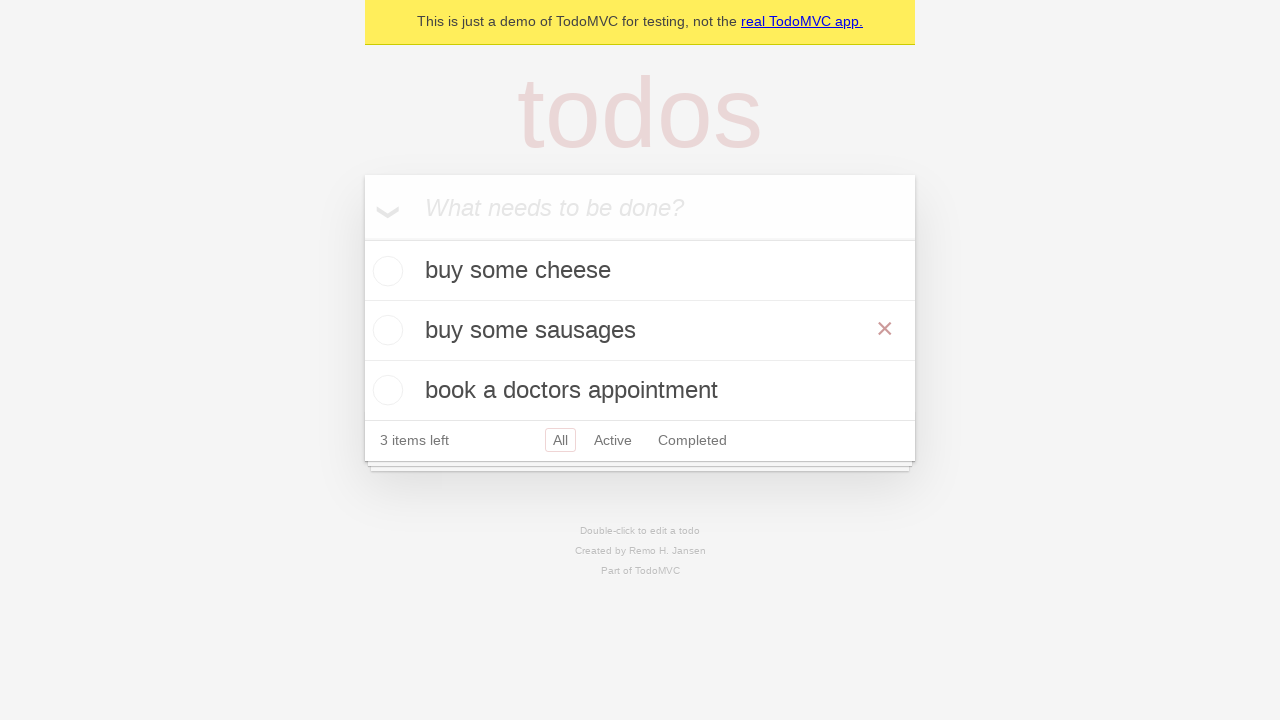

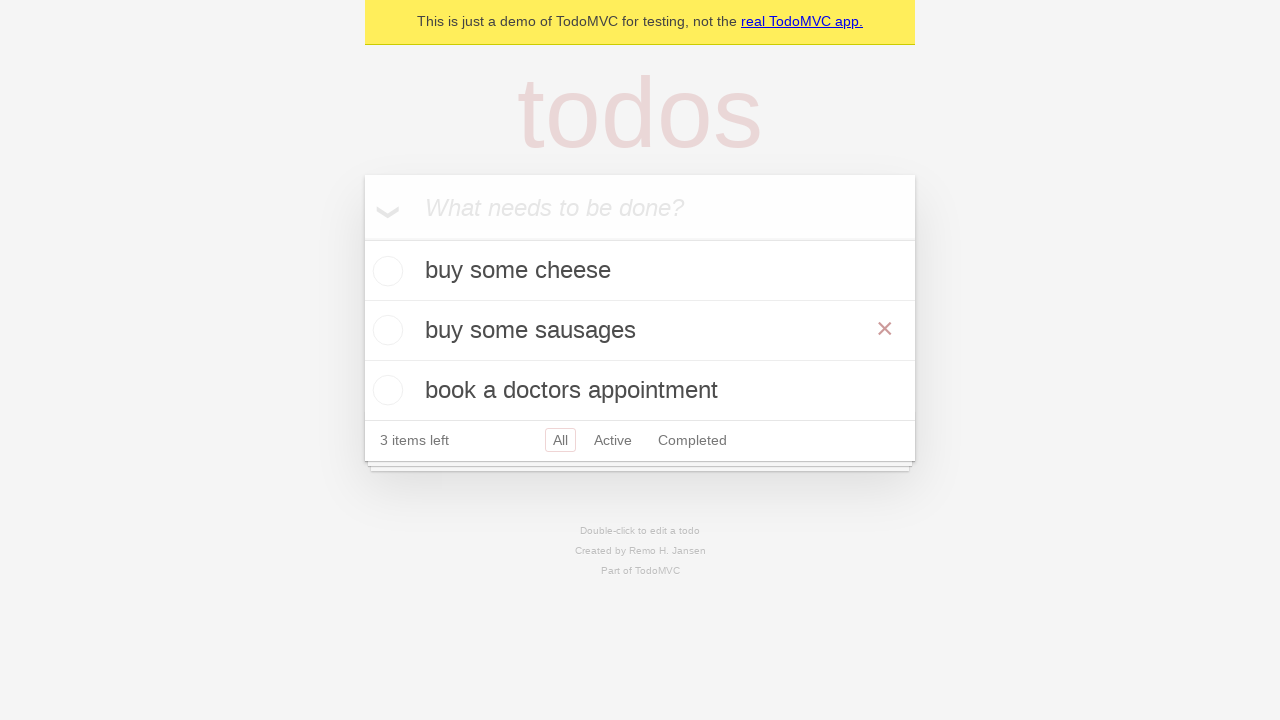